Tests typing into a DOM element with various keyboard actions including arrow keys, delete, backspace, and modifier keys

Starting URL: https://example.cypress.io/commands/actions

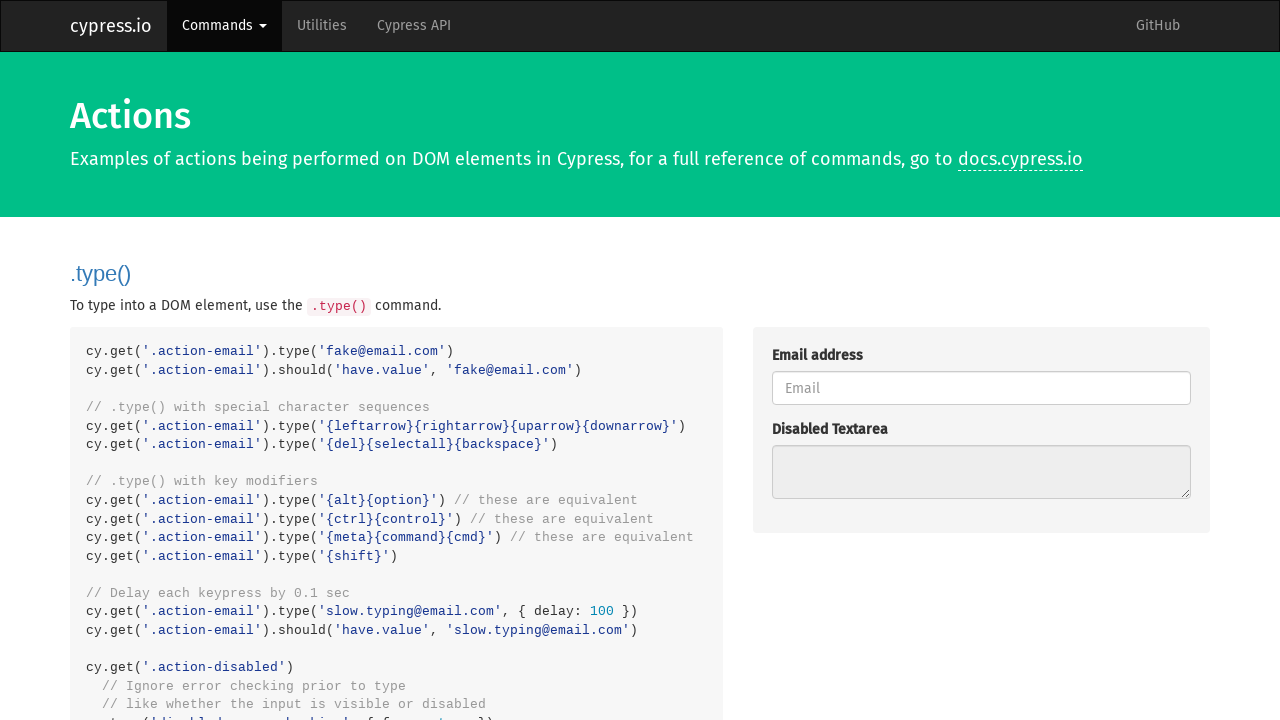

Typed 'fake@email.com' into email input field on .action-email
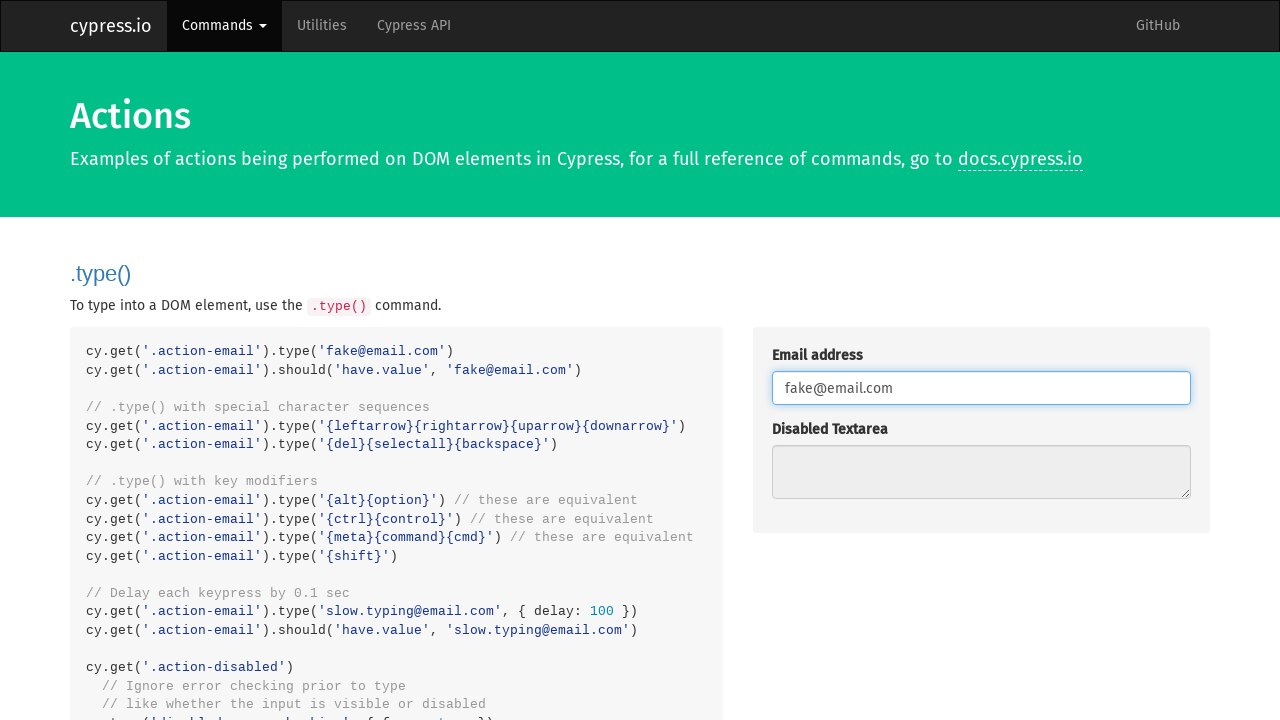

Pressed ArrowLeft key
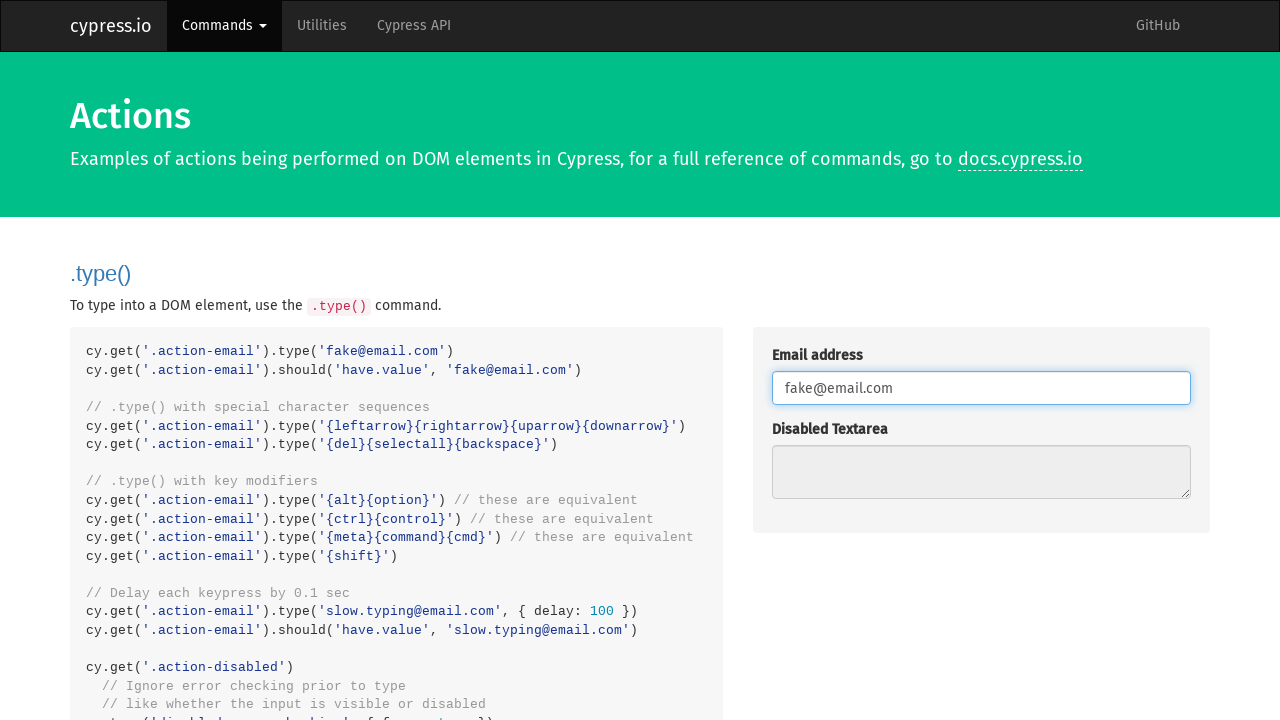

Pressed ArrowRight key
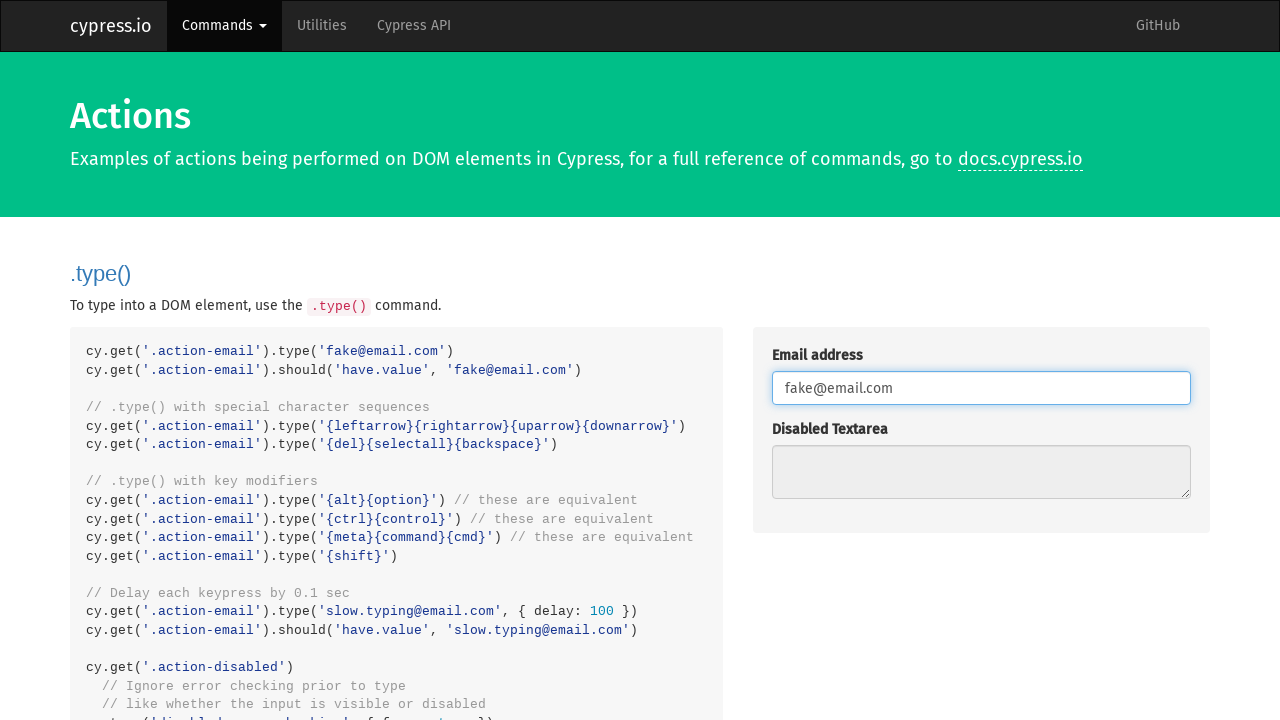

Pressed ArrowUp key
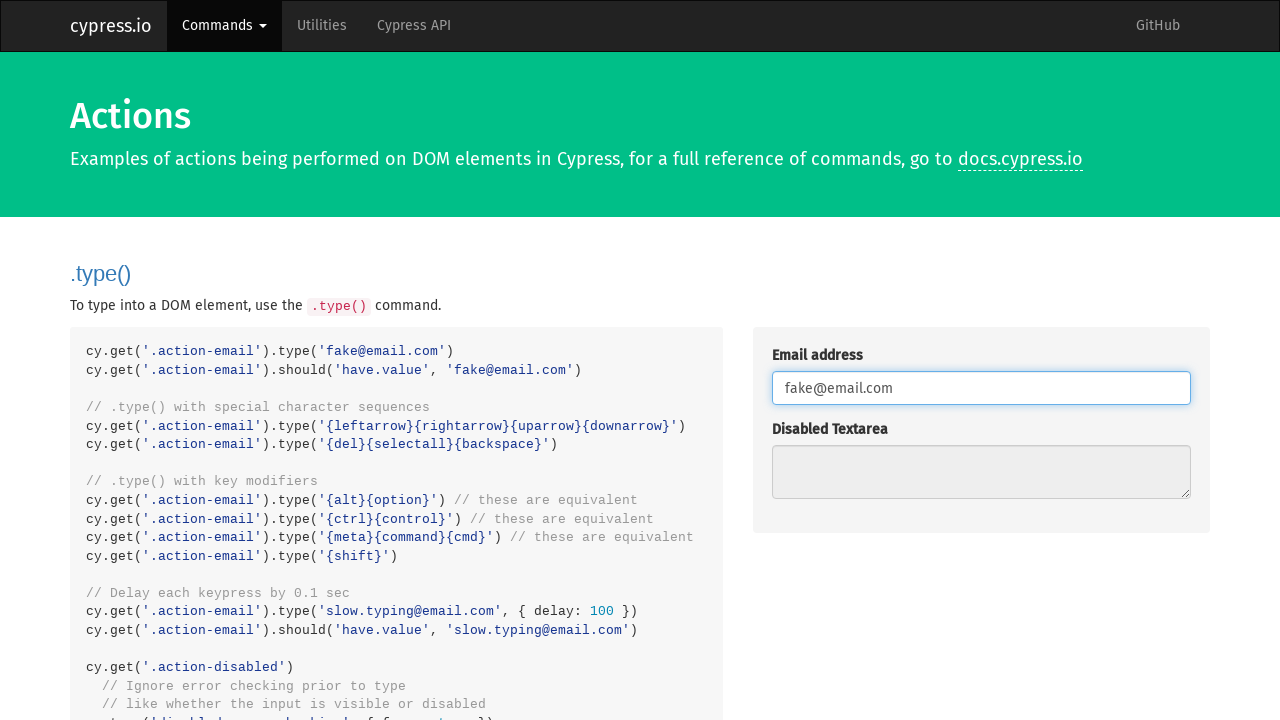

Pressed ArrowDown key
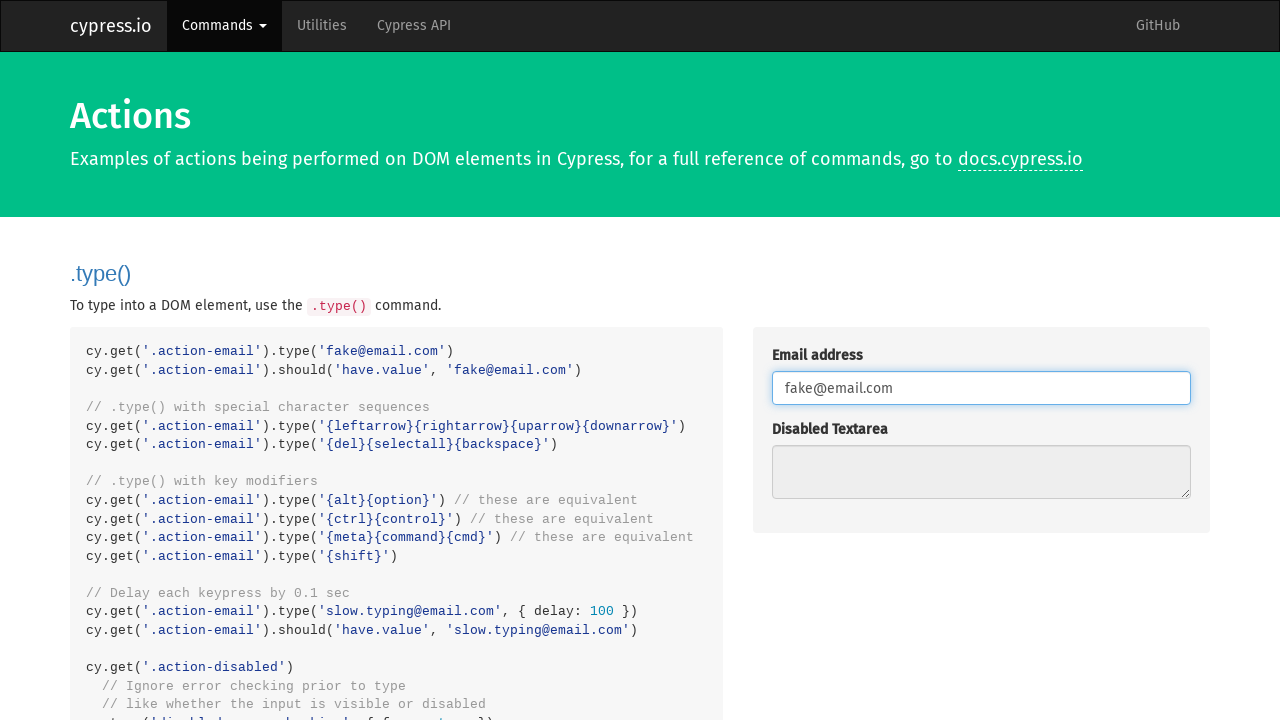

Pressed Delete key
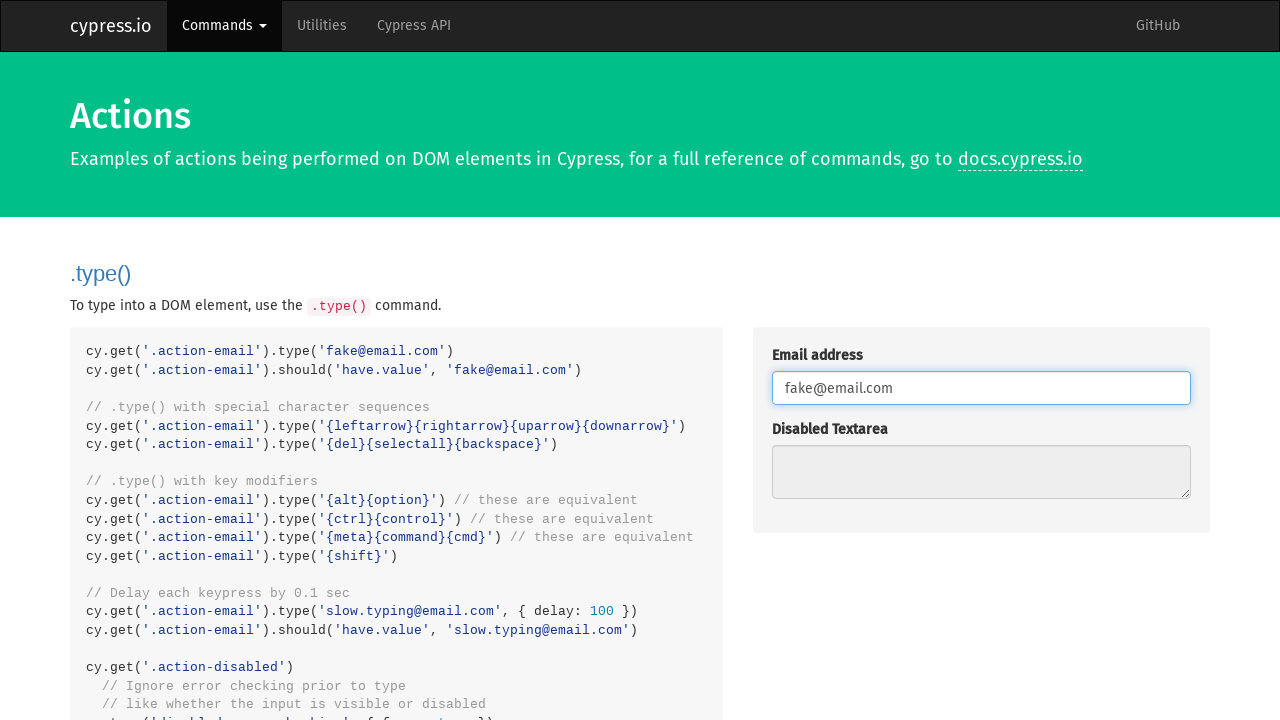

Pressed Control+A to select all
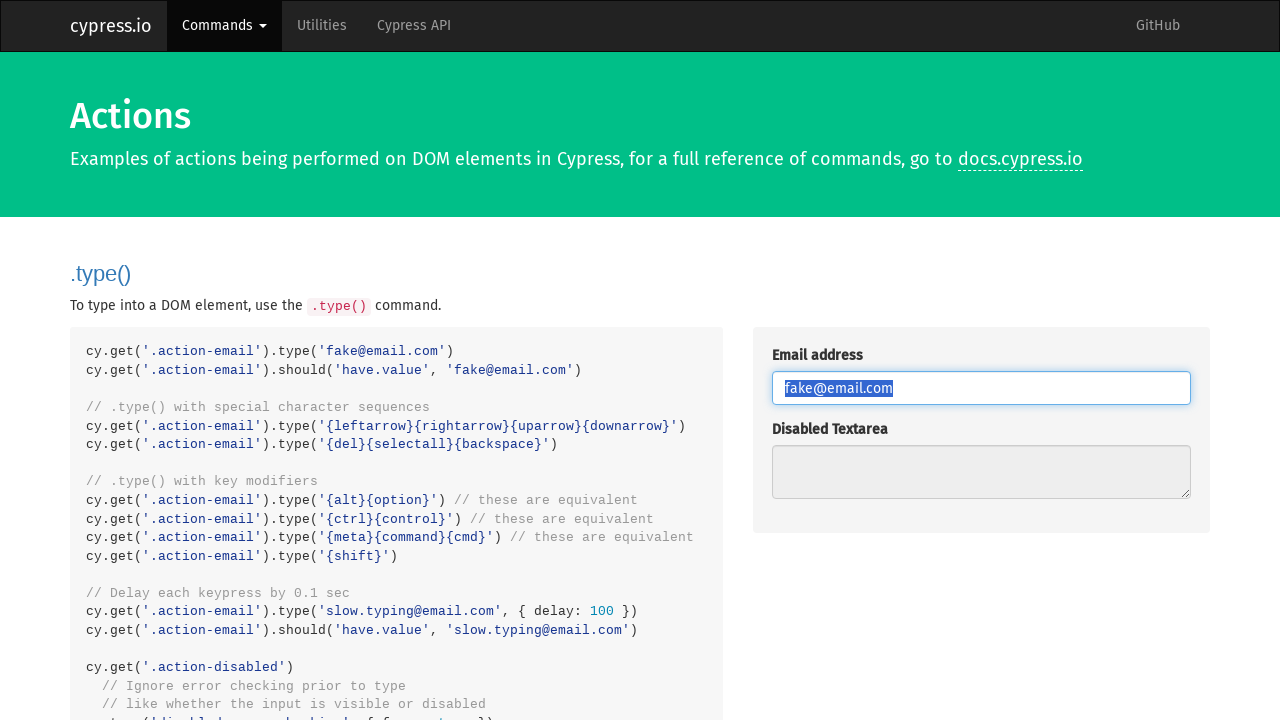

Pressed Backspace key to delete content
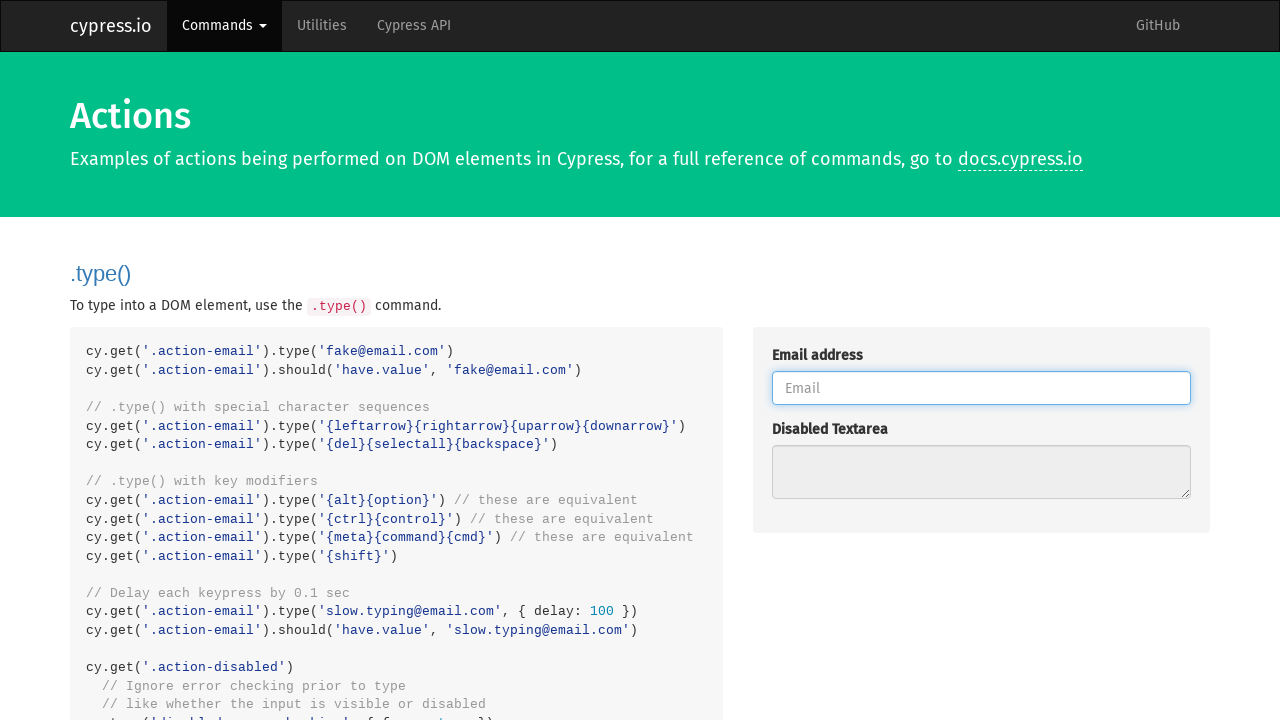

Pressed Alt modifier key
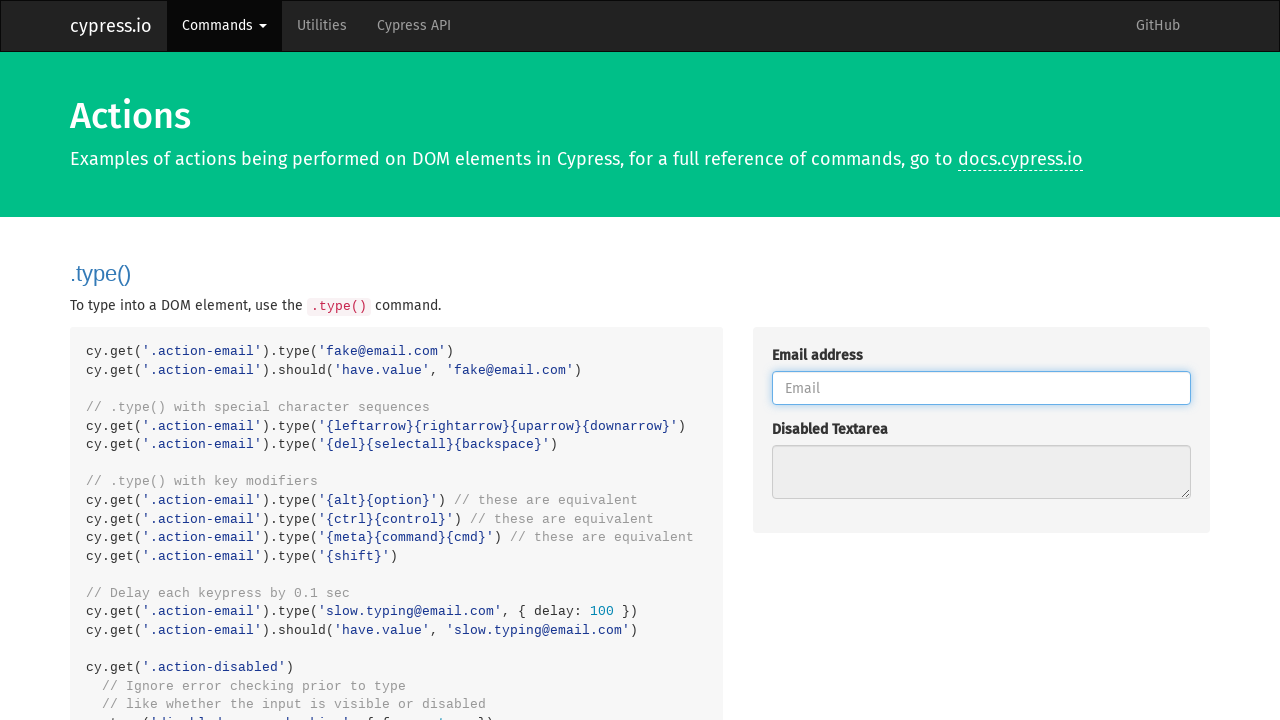

Pressed Control modifier key
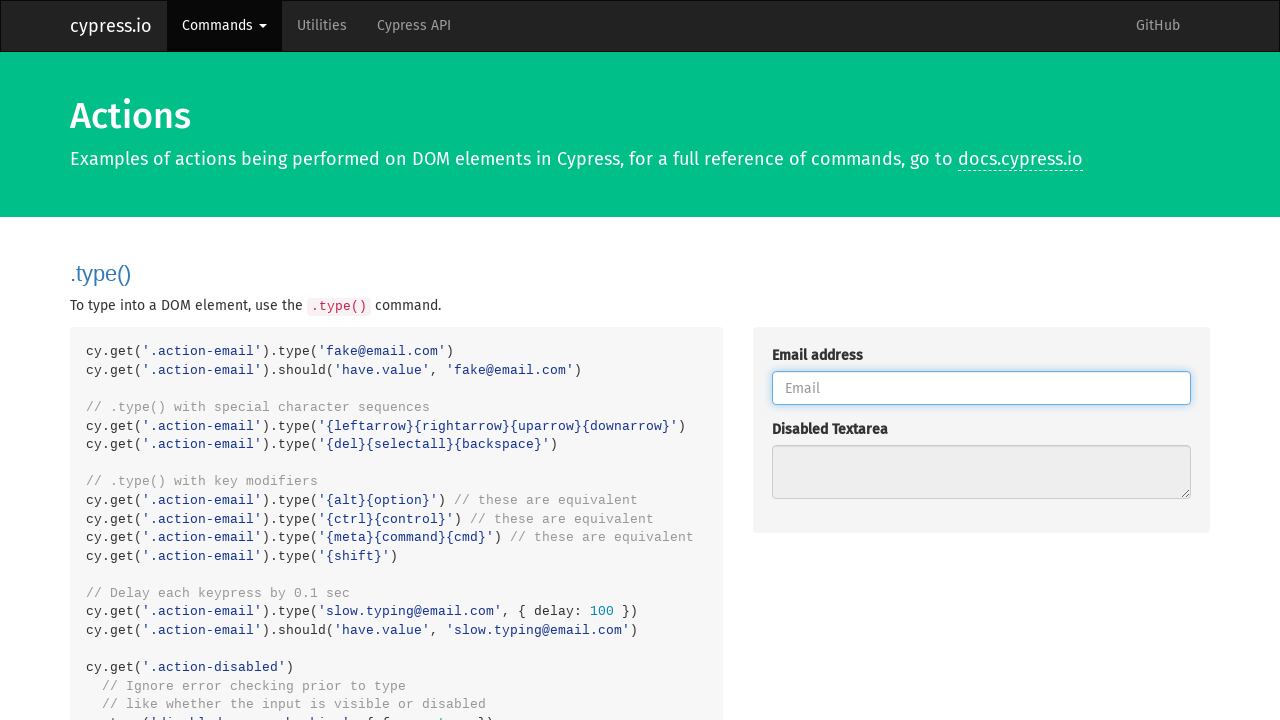

Pressed Meta modifier key
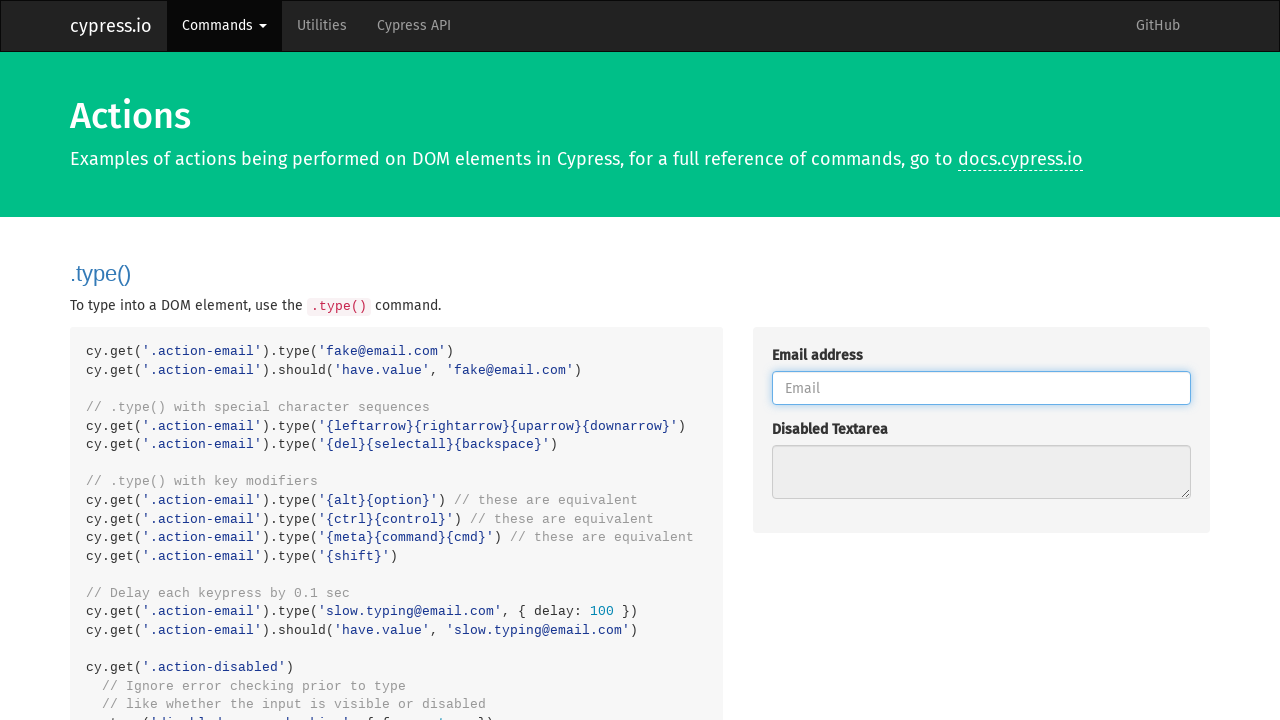

Pressed Shift modifier key
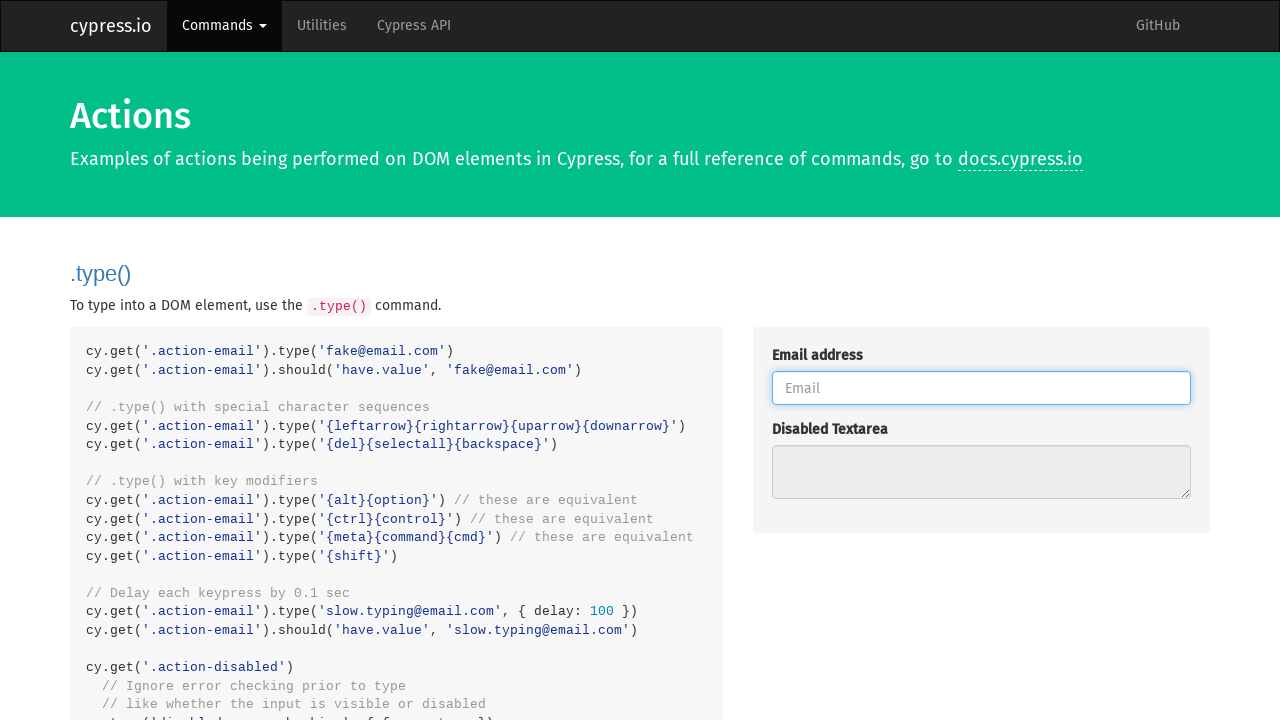

Typed 'slow.typing@email.com' into email input field with 100ms delay between characters on .action-email
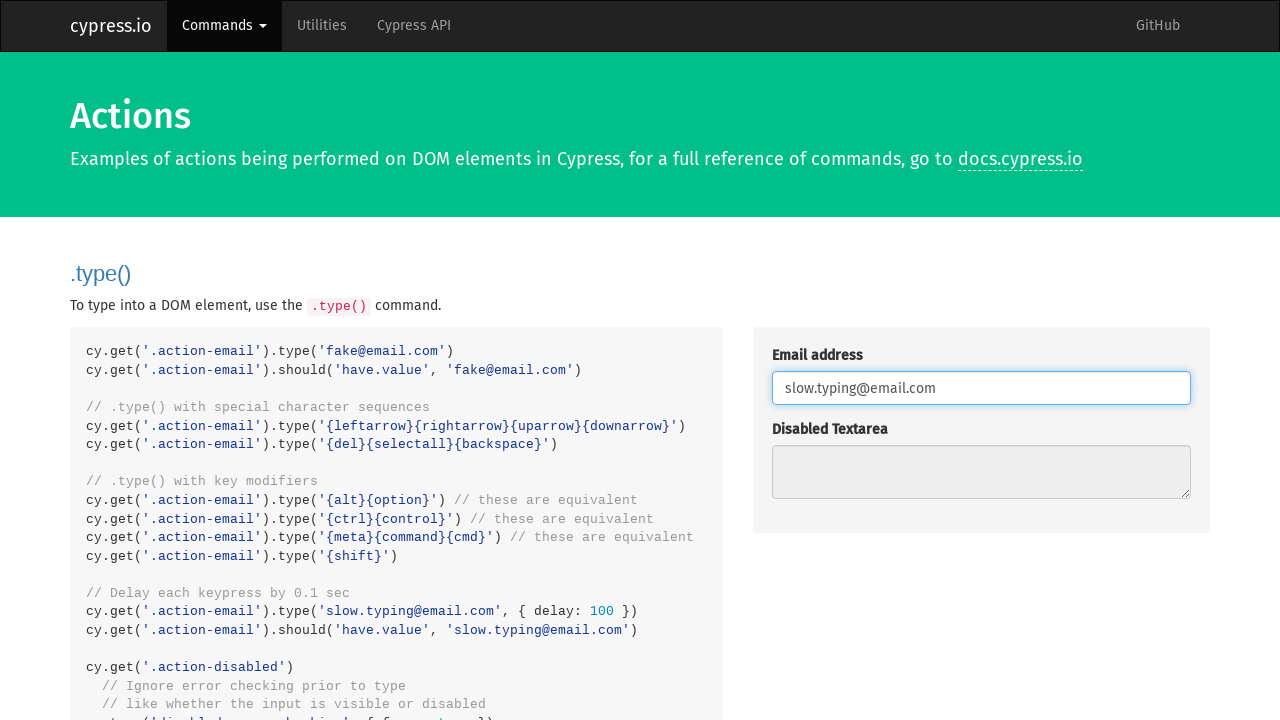

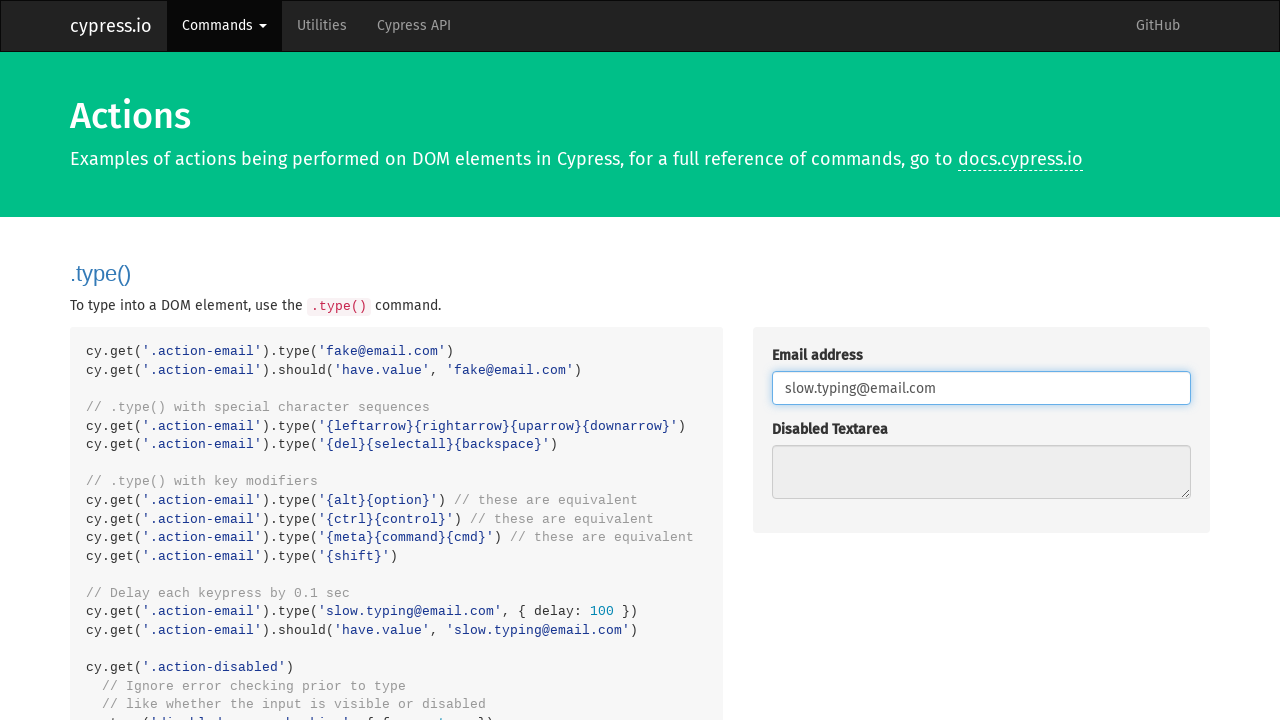